Tests iframe handling by switching between single and nested frames, entering text in each frame, and navigating to different sections

Starting URL: http://demo.automationtesting.in/Frames.html

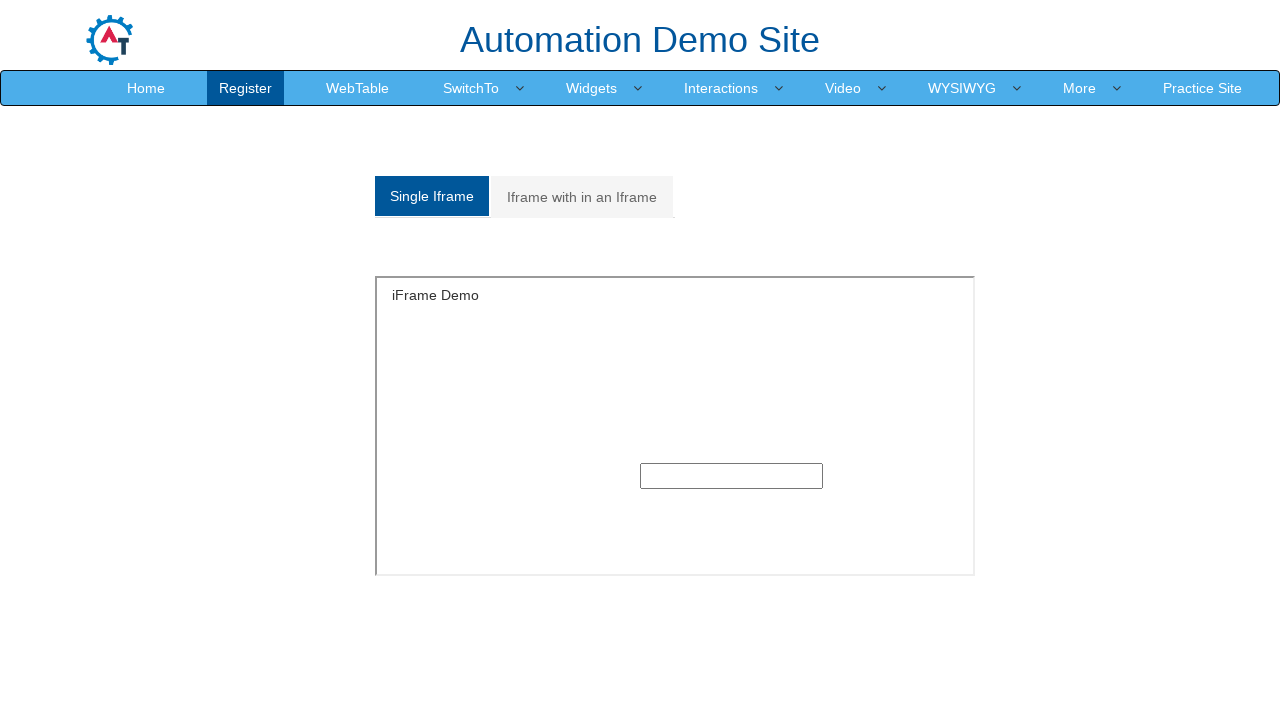

Located single iframe element
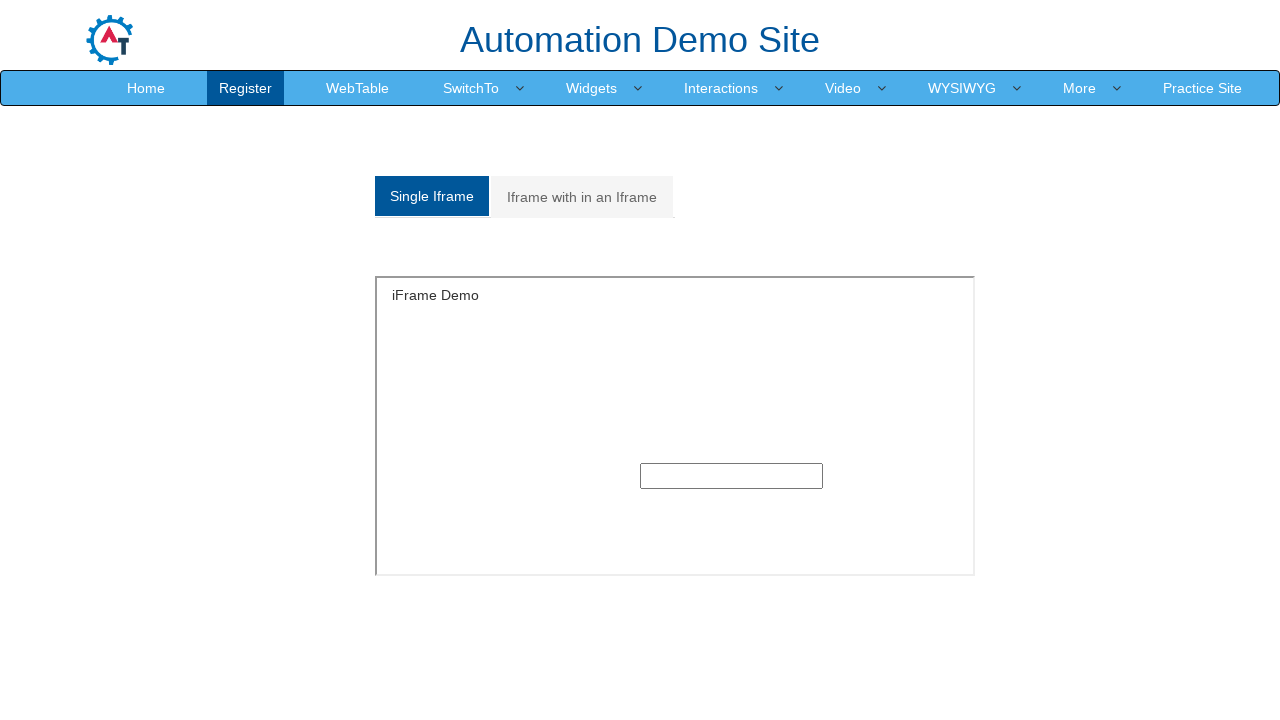

Filled text input in single frame with 'single frame' on iframe[id='singleframe'] >> internal:control=enter-frame >> input[type='text'] >
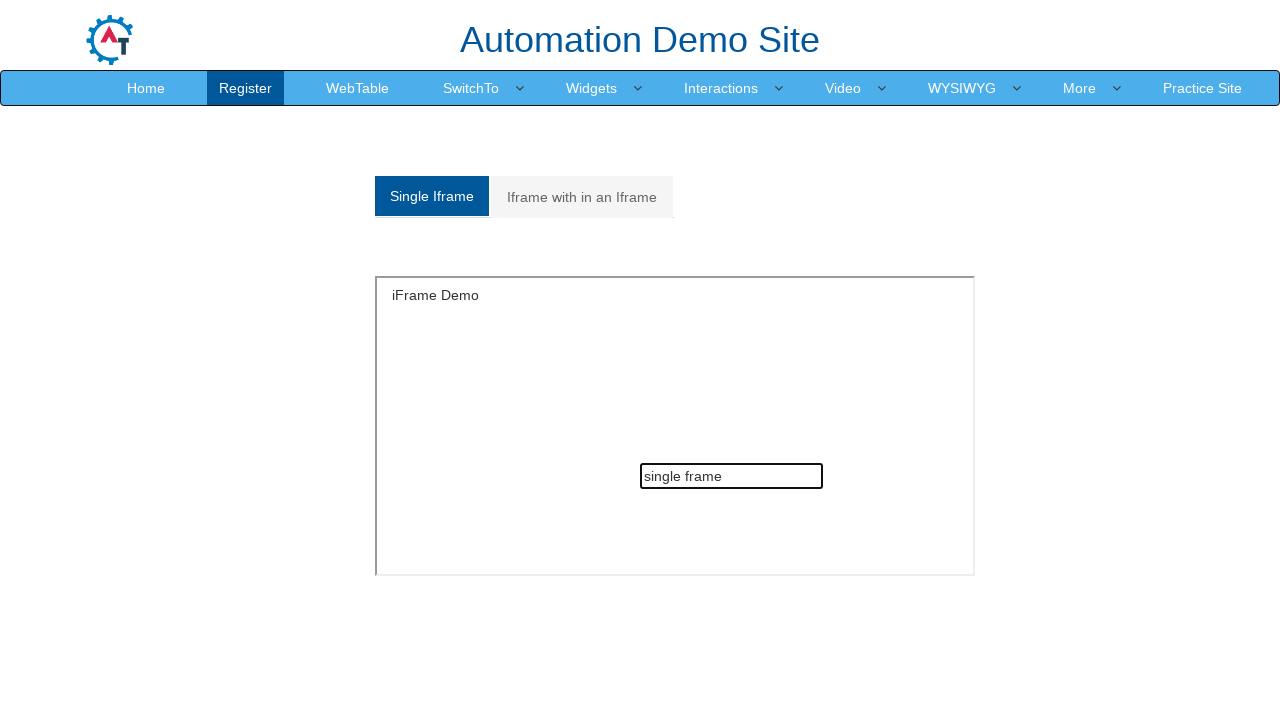

Clicked on the multiple frames Iframe tab at (582, 197) on (//a[contains(text(),'Iframe')])[2]
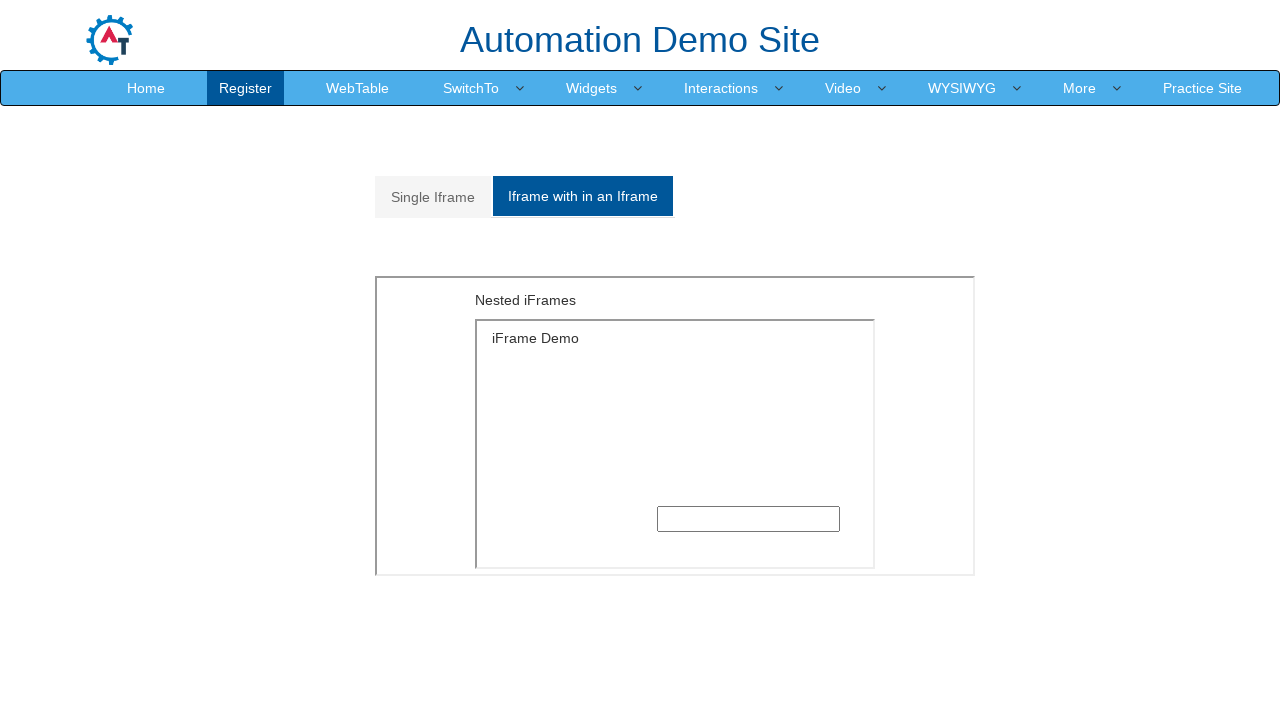

Located outer frame in nested iframe structure
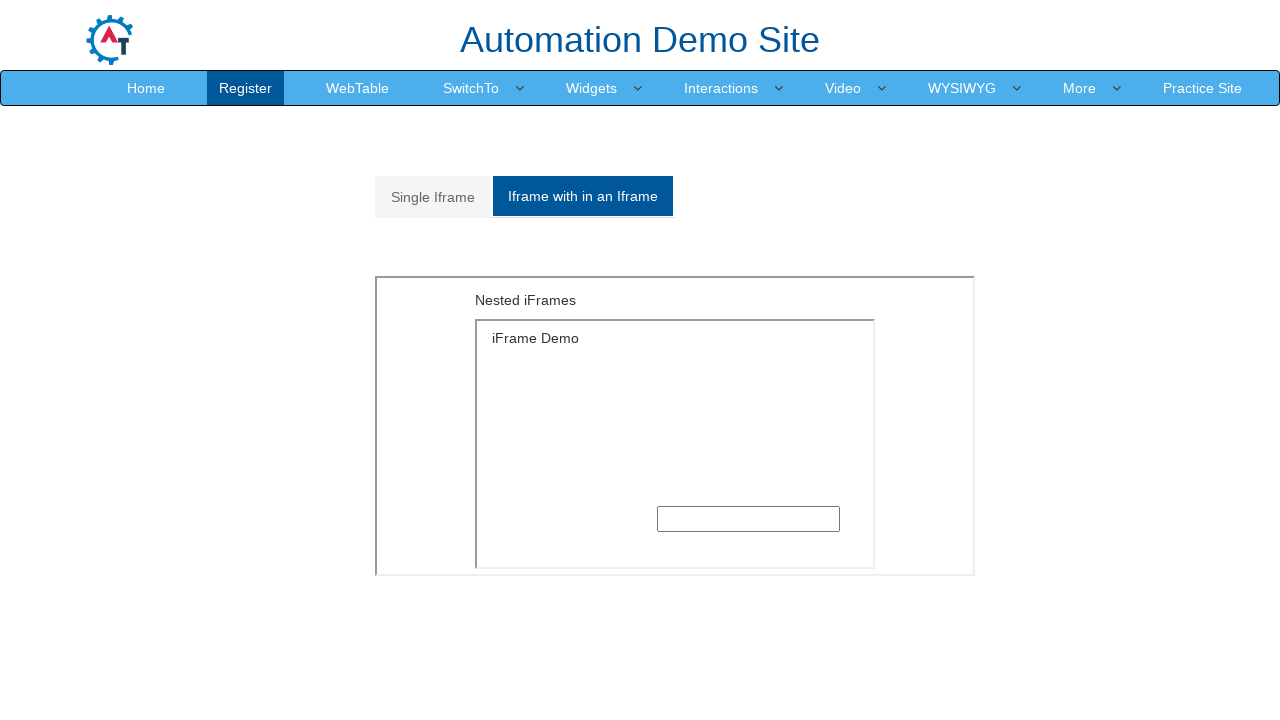

Located inner frame within outer frame
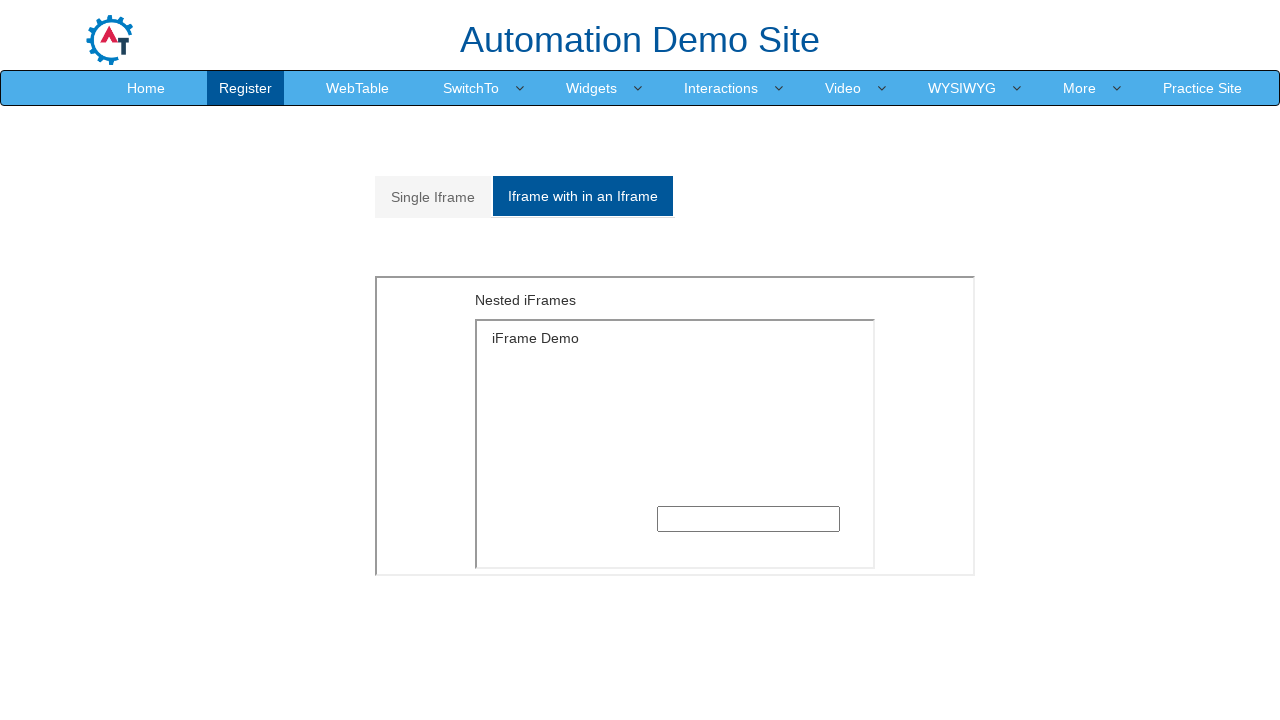

Filled text input in nested frame with 'multiple frames' on xpath=//*[@id='Multiple']/iframe >> internal:control=enter-frame >> iframe[src='
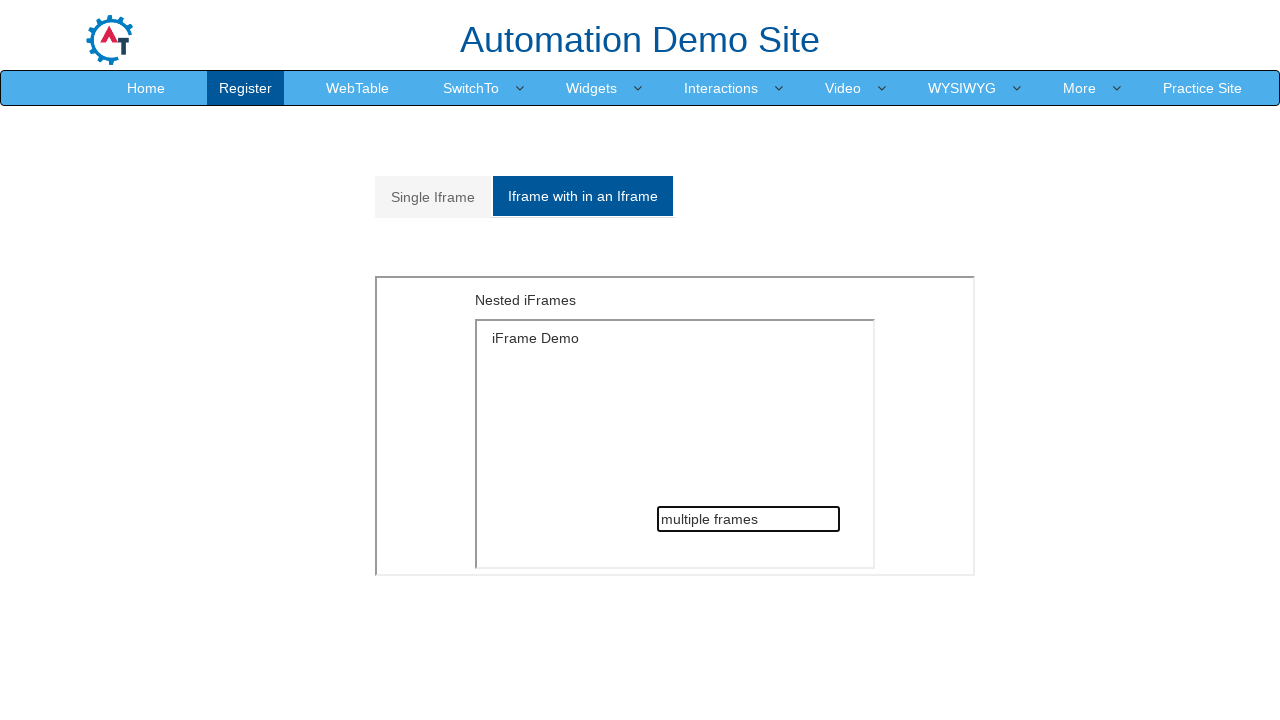

Clicked on Video link to navigate to video section at (843, 88) on xpath=//a[text()='Video']
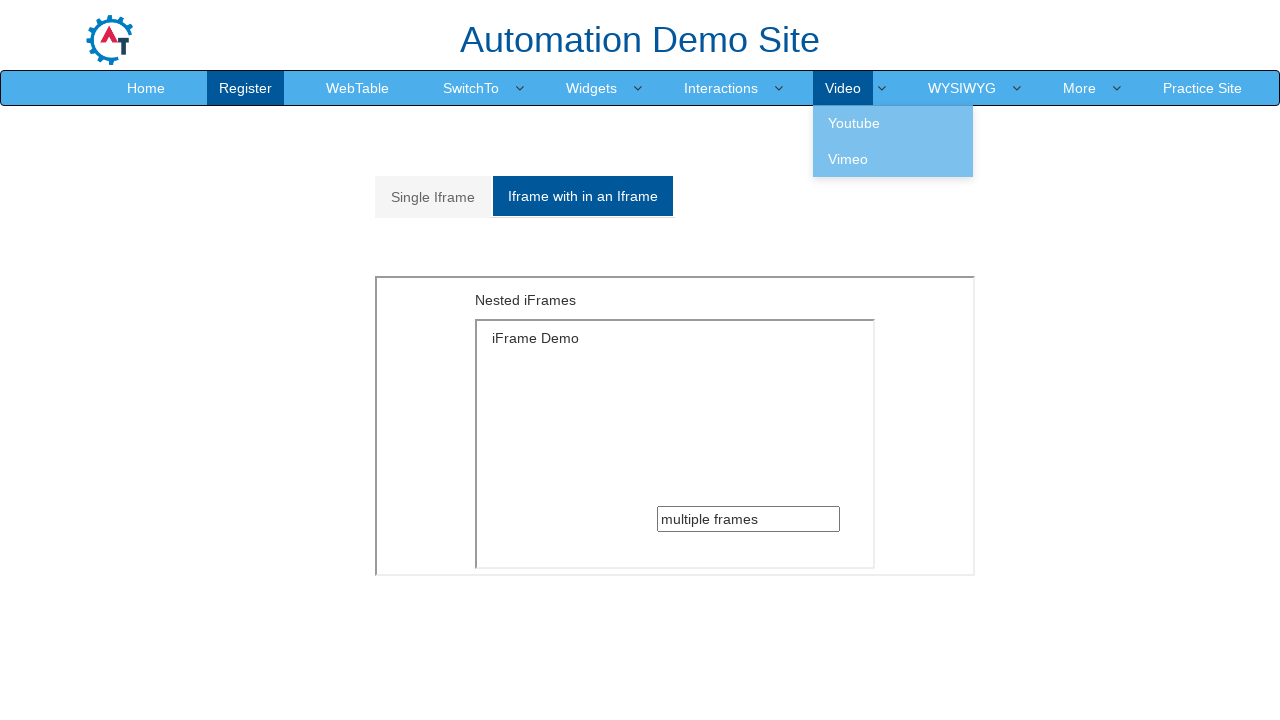

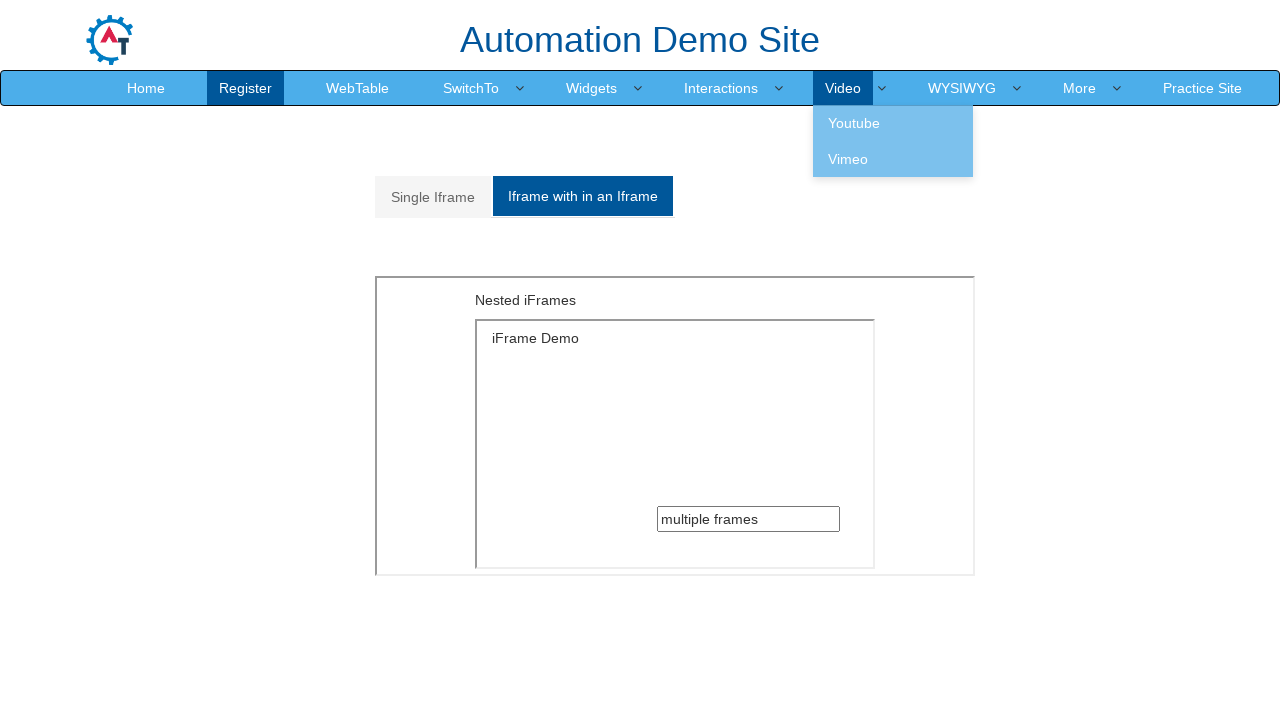